Tests search functionality by typing "Elon" into the search field

Starting URL: http://zero.webappsecurity.com/index.html

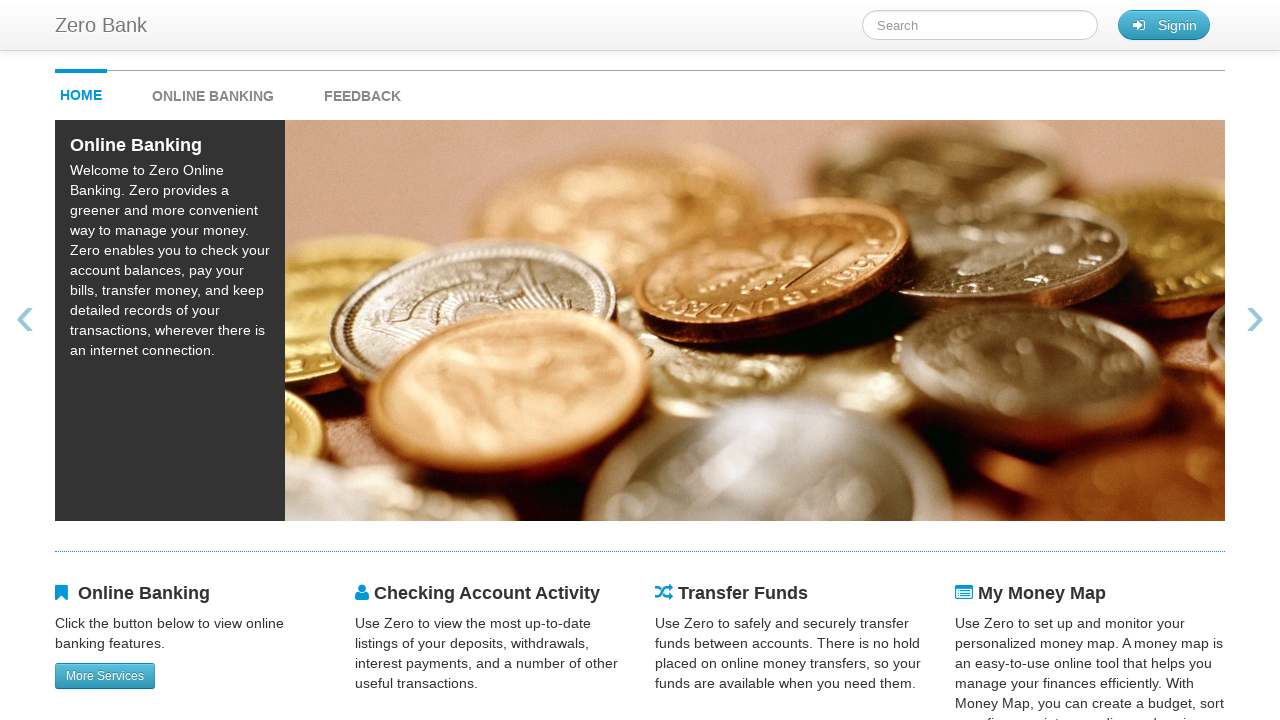

Filled search field with 'Elon' on #searchTerm
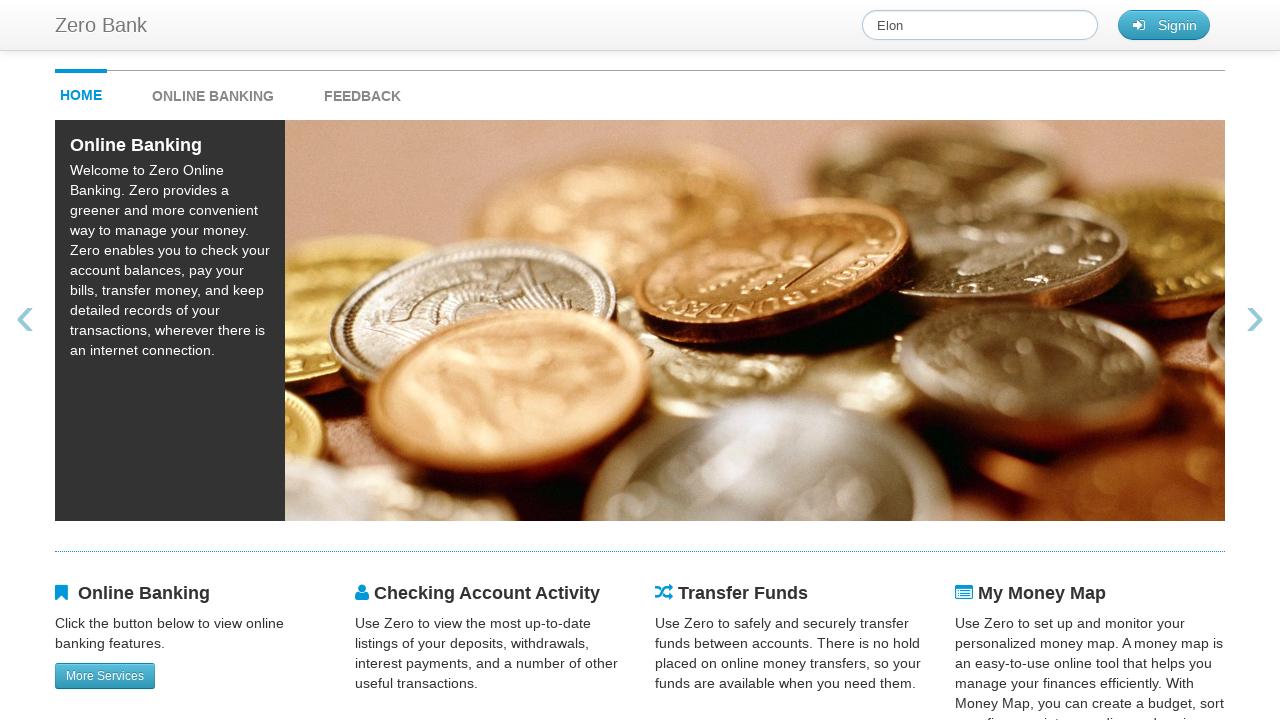

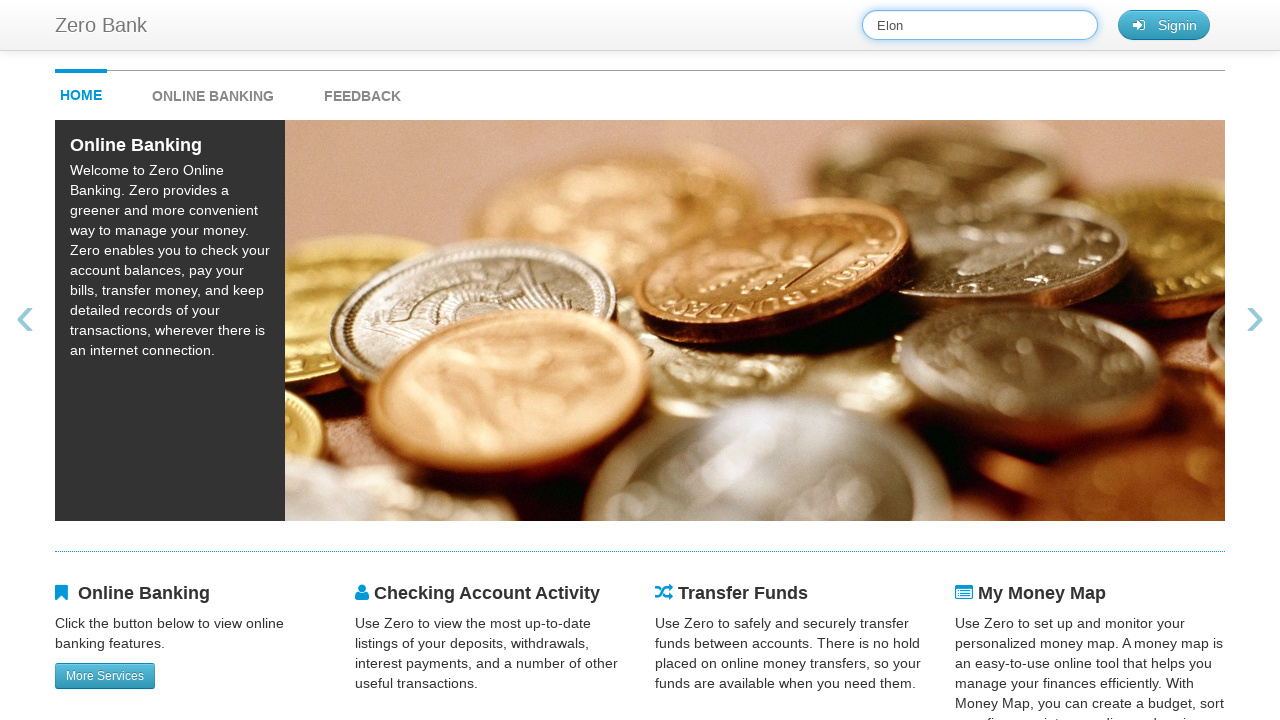